Demonstrates mouse actions on a webpage including moving the cursor to coordinates, performing left click, right click, and double click at specific positions.

Starting URL: http://example.com

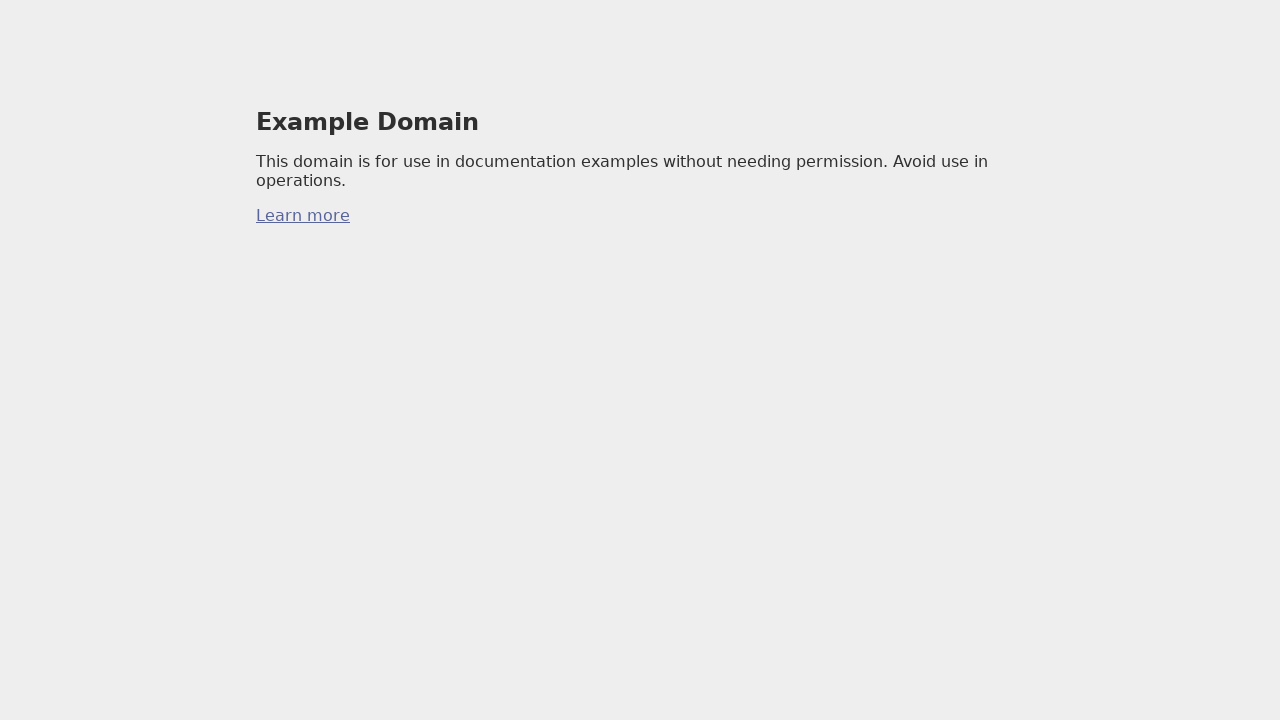

Moved mouse cursor to coordinates (100, 100) at (100, 100)
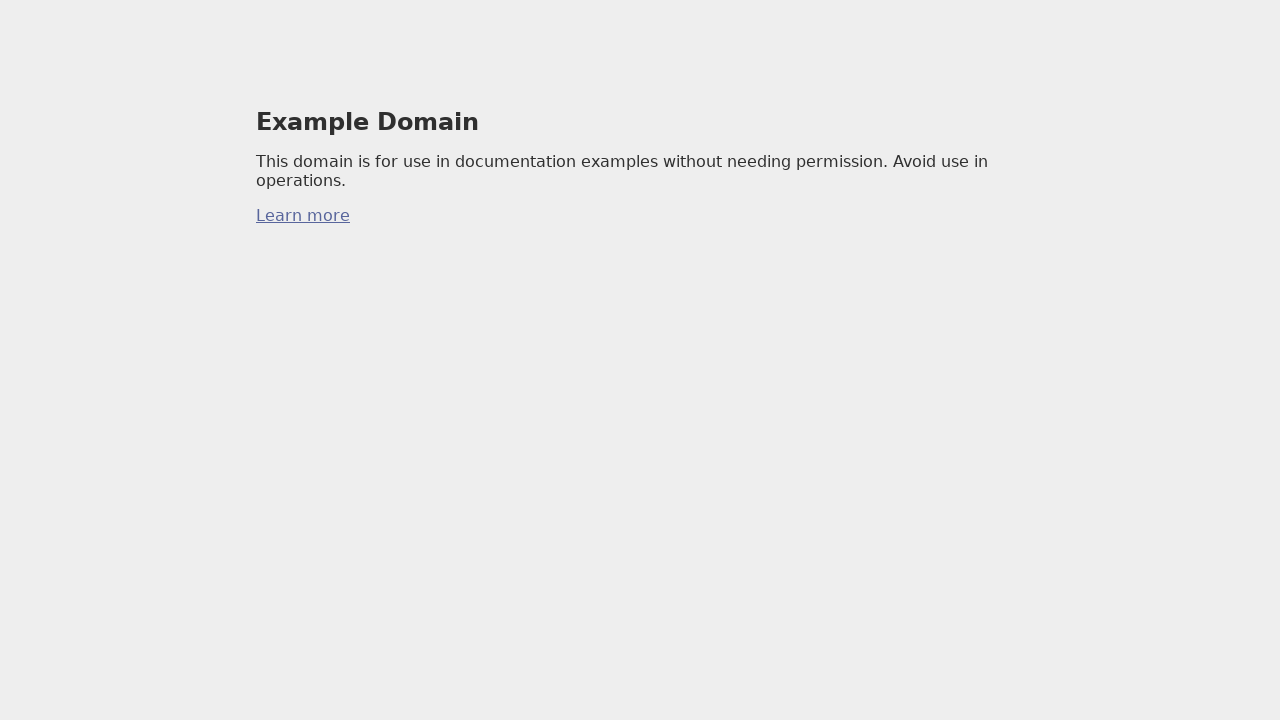

Performed left mouse button click at coordinates (100, 100) at (100, 100)
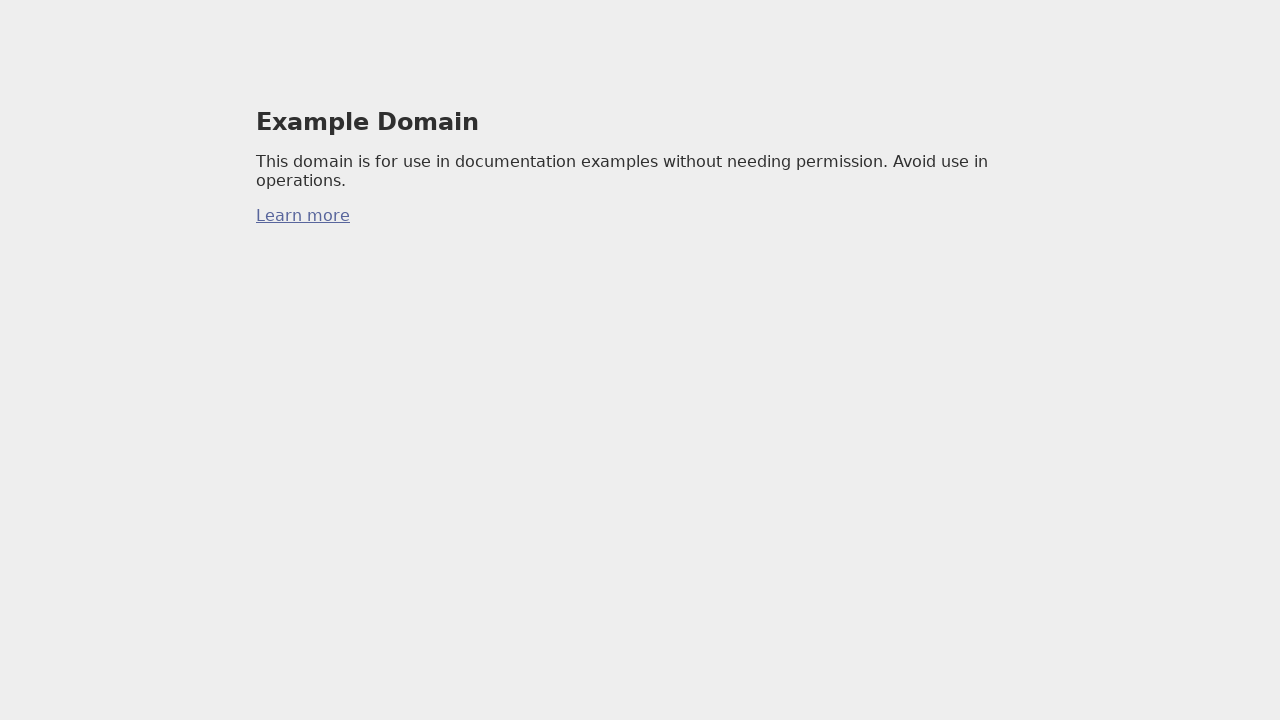

Performed right mouse button click at coordinates (100, 100) at (100, 100)
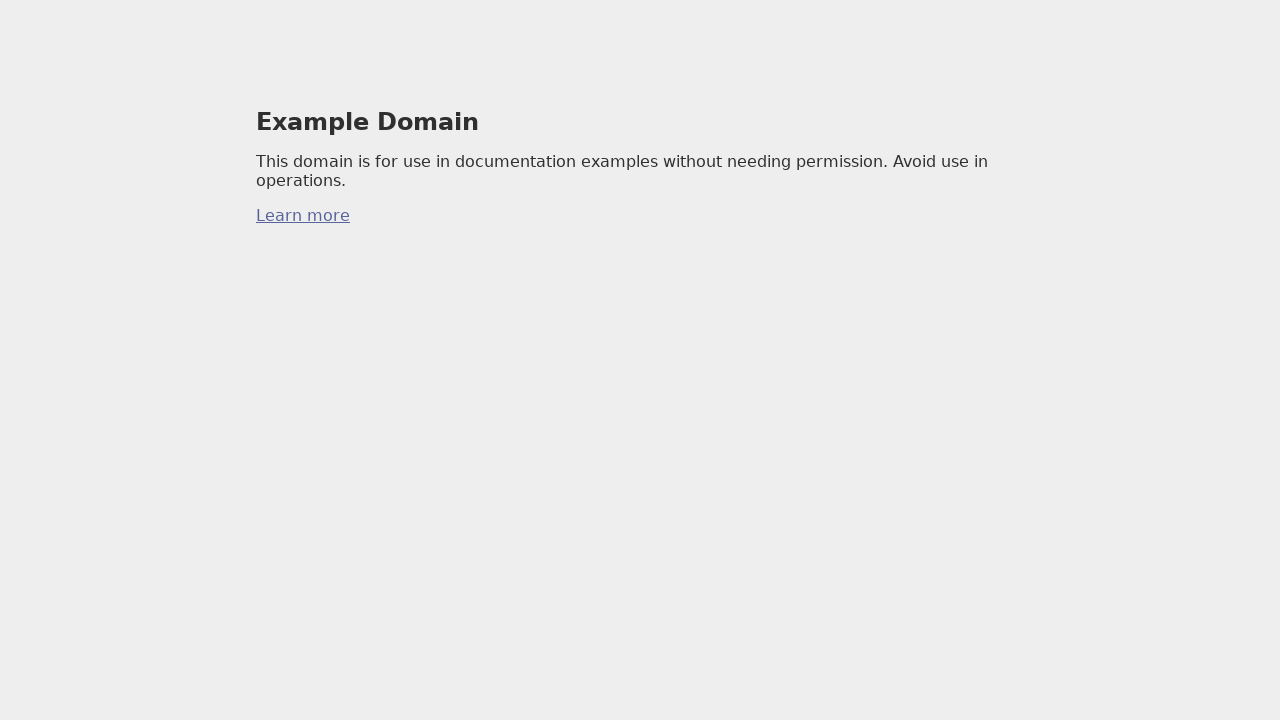

Performed double click at coordinates (100, 100)
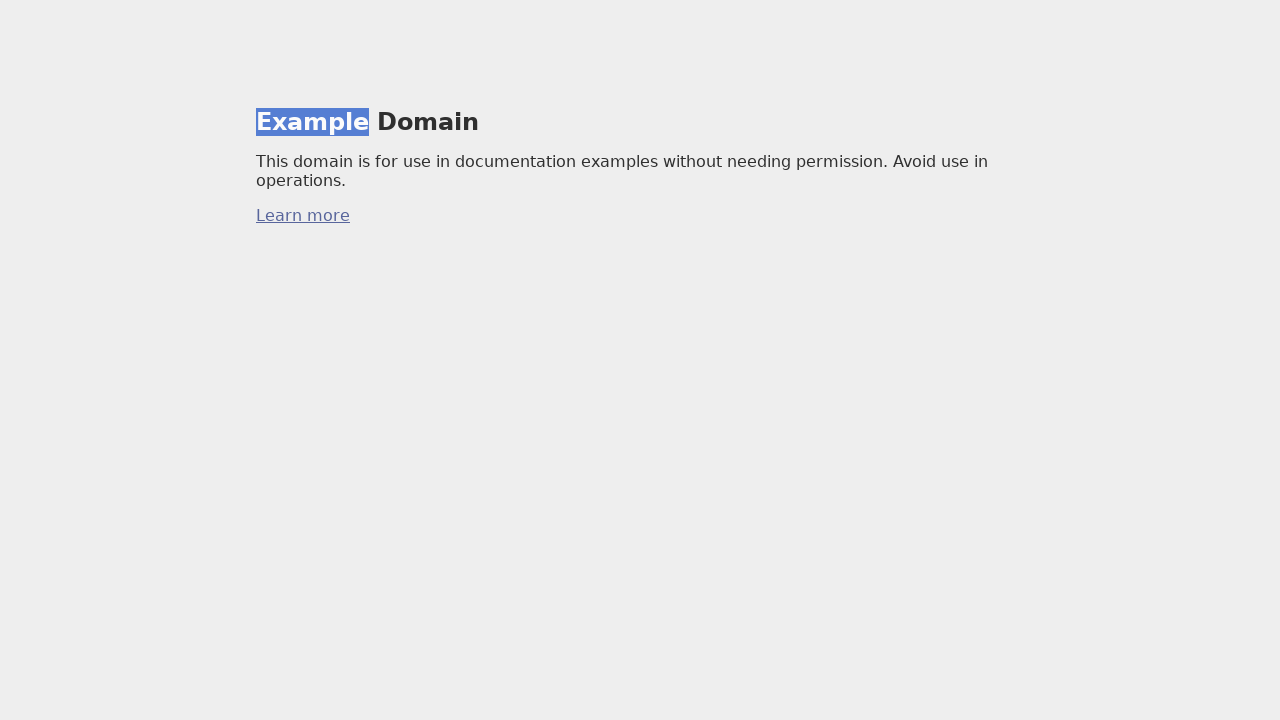

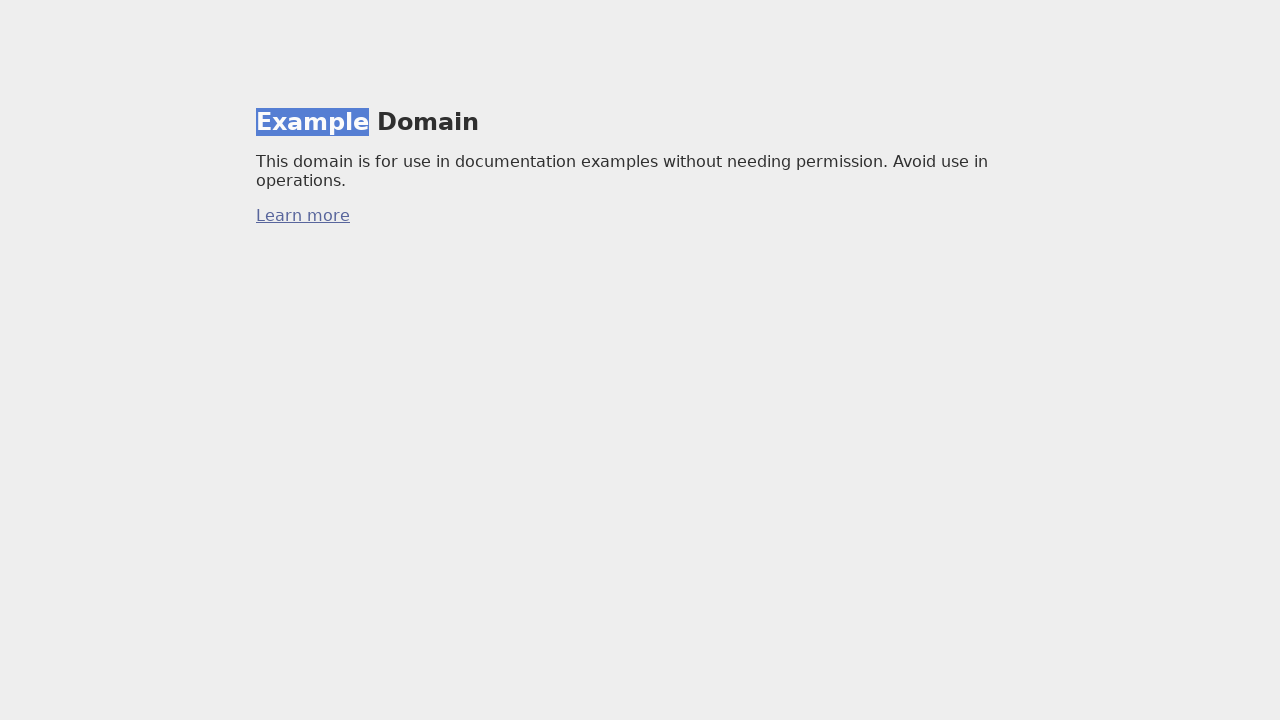